Navigates to a YouTube video page and takes a screenshot

Starting URL: https://www.youtube.com/watch?v=T_4ZFj_KTx4

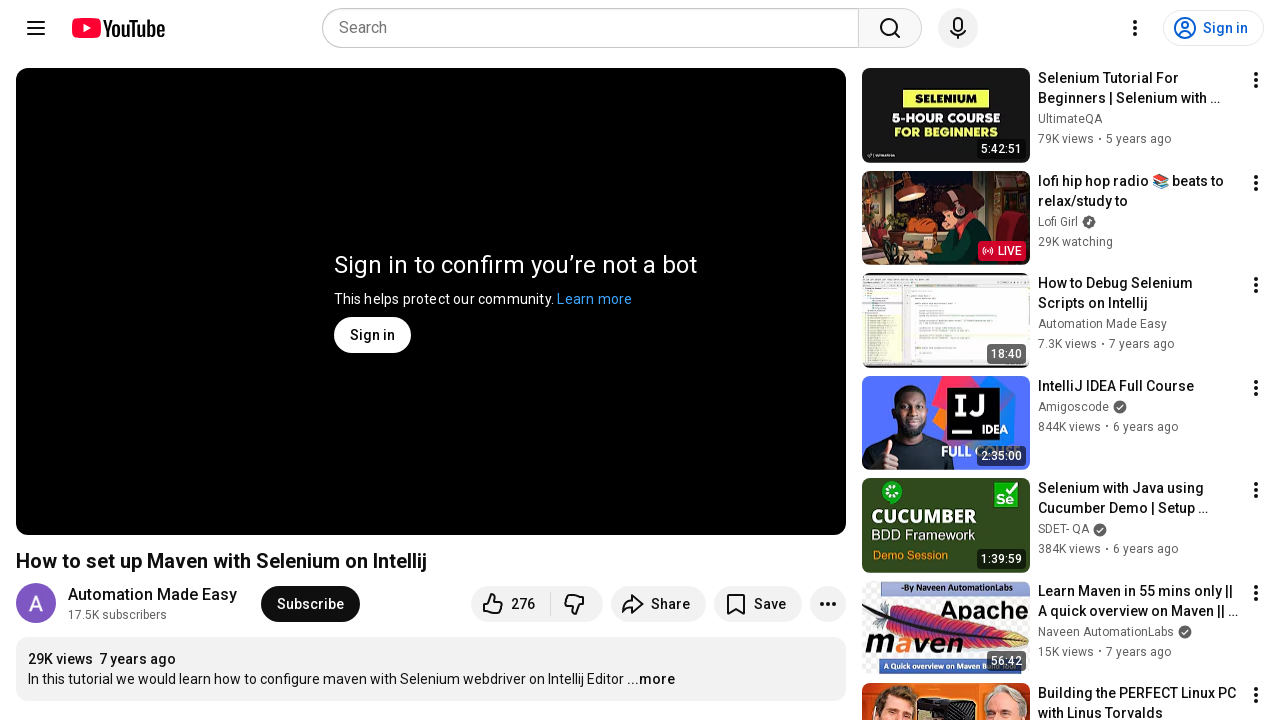

Navigated to YouTube video page
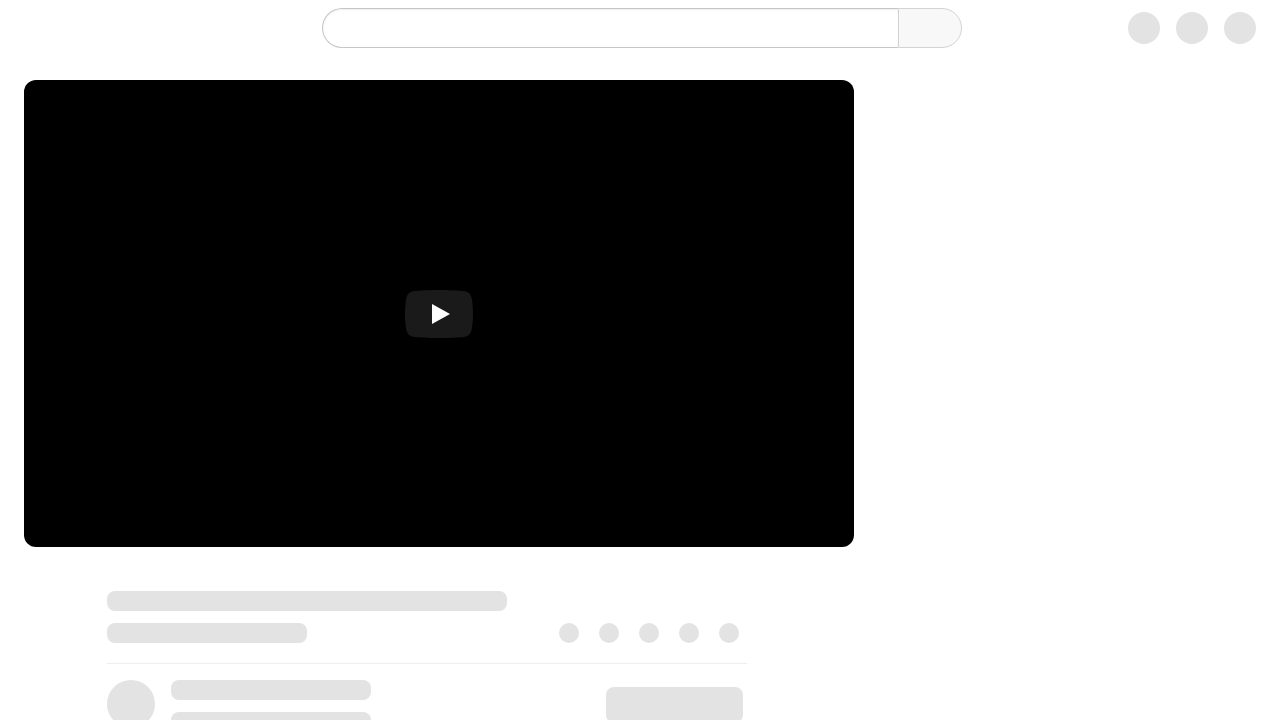

Page finished loading (networkidle)
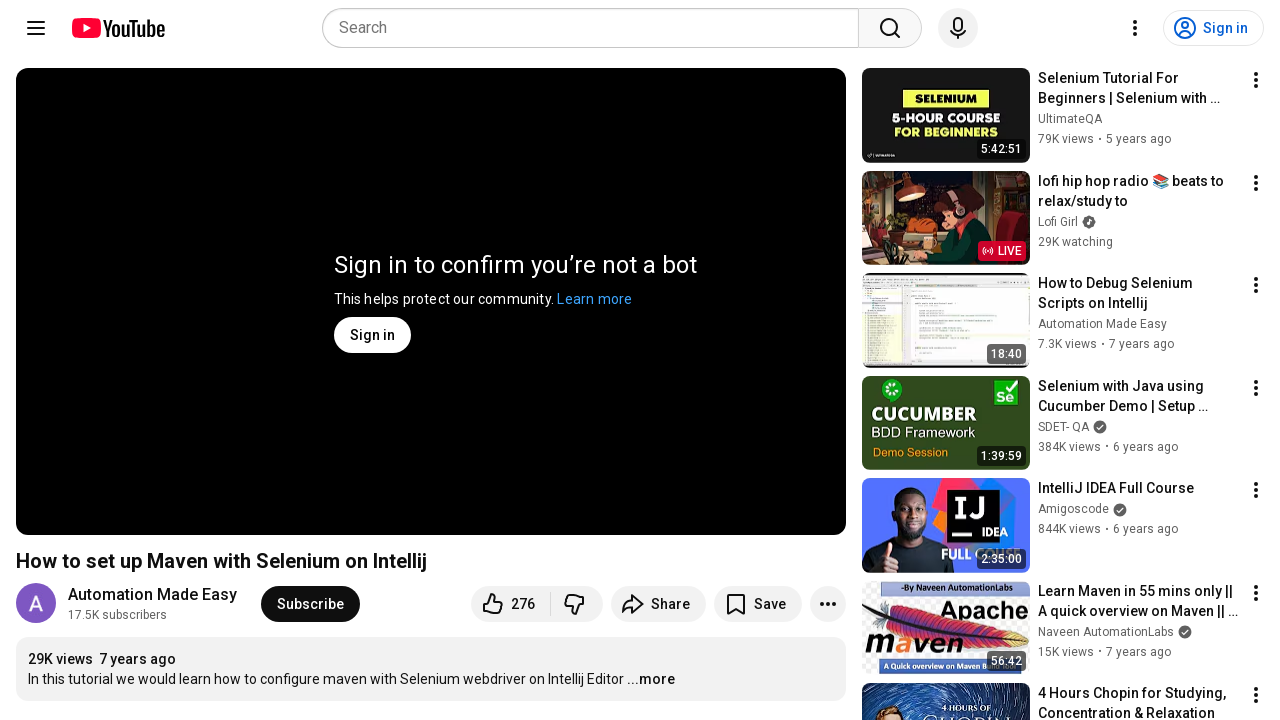

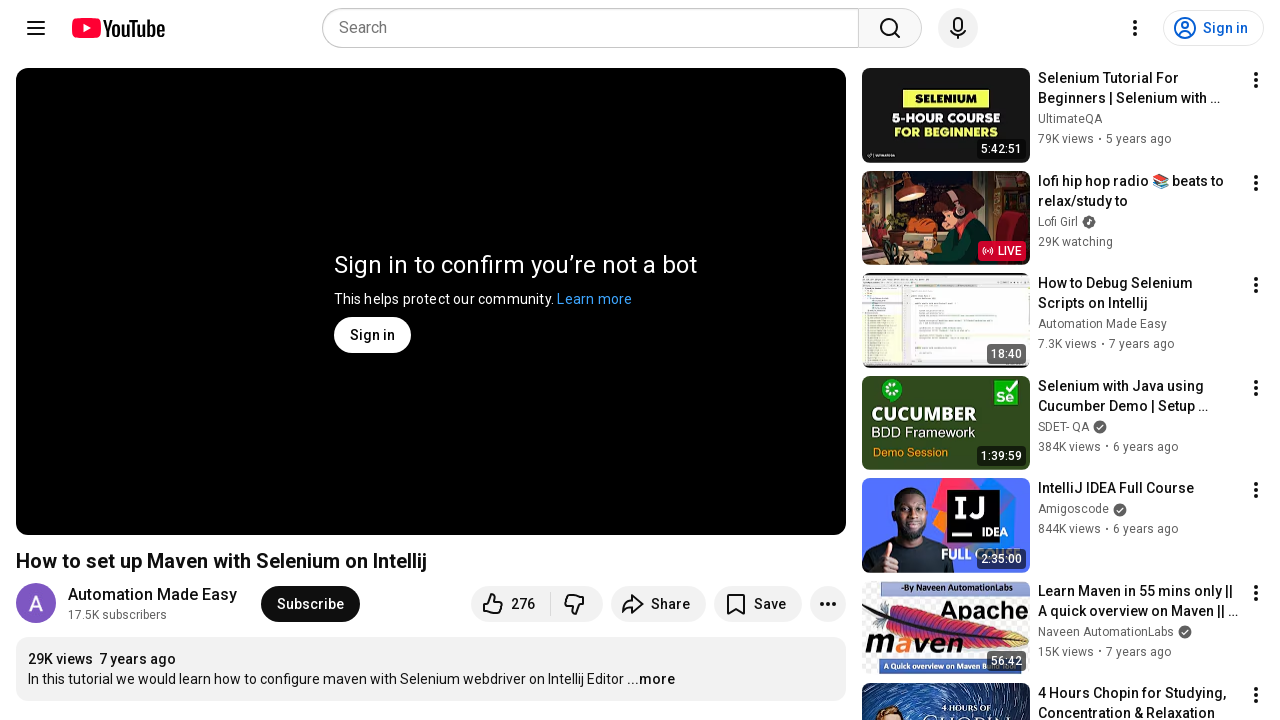